Navigates to calculator.net and simulates pressing Ctrl+P keyboard shortcut to trigger print dialog

Starting URL: https://www.calculator.net/

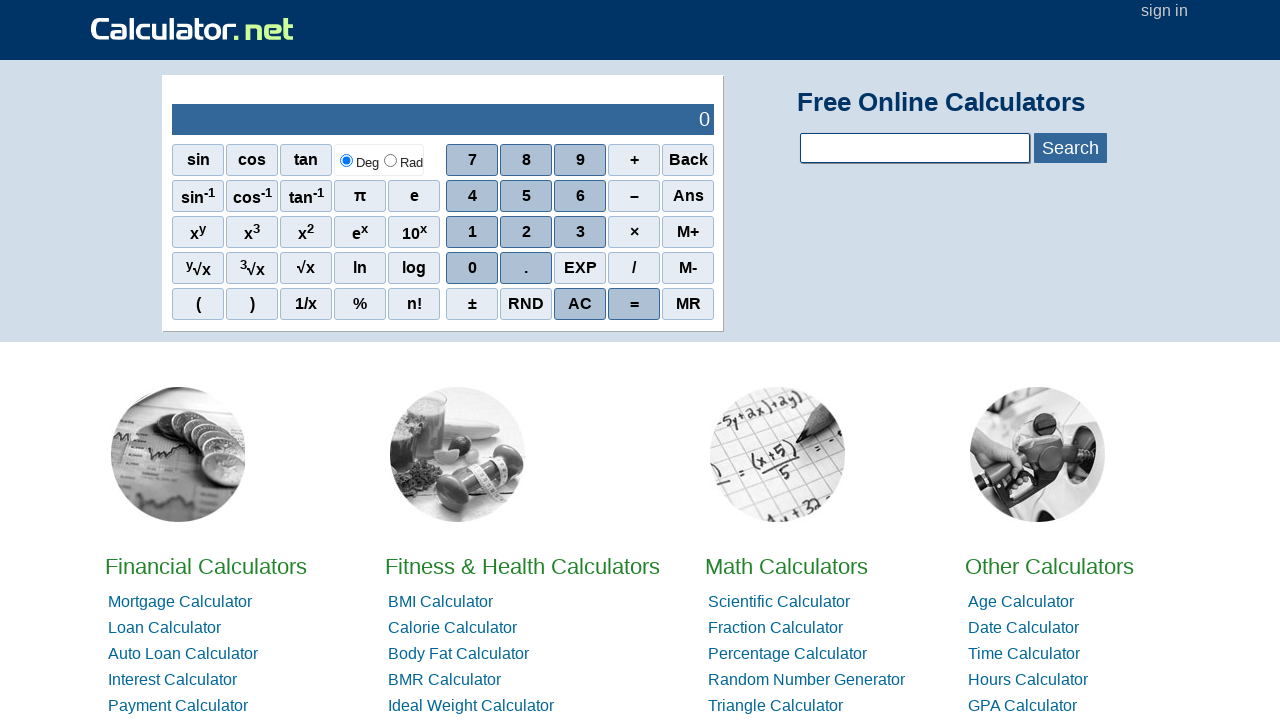

Navigated to calculator.net
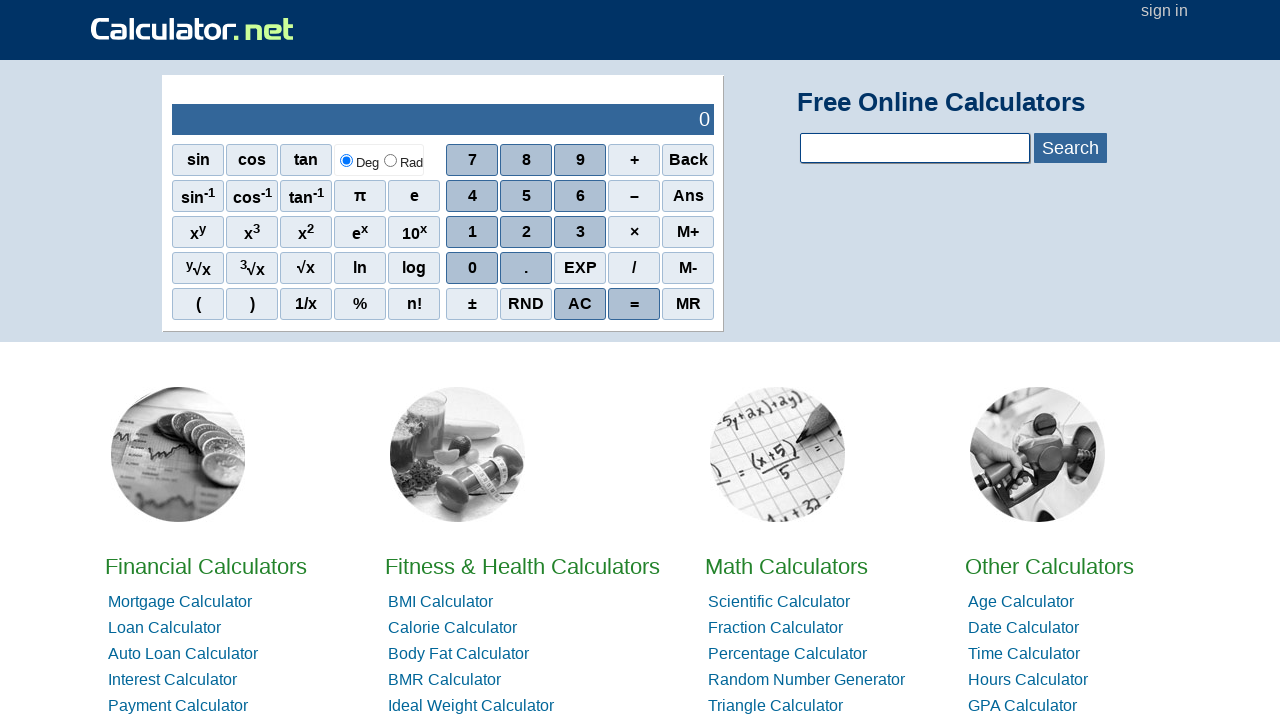

Pressed Ctrl+P to trigger print dialog
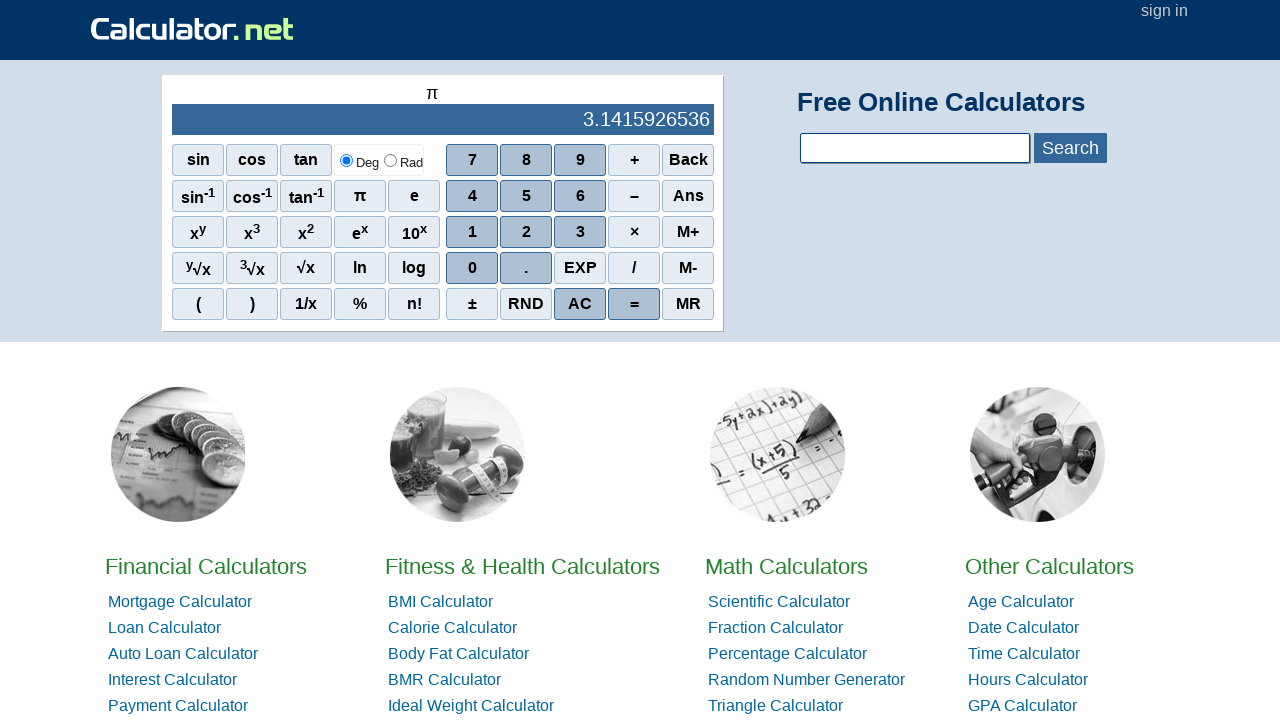

Waited 1 second for print dialog to register
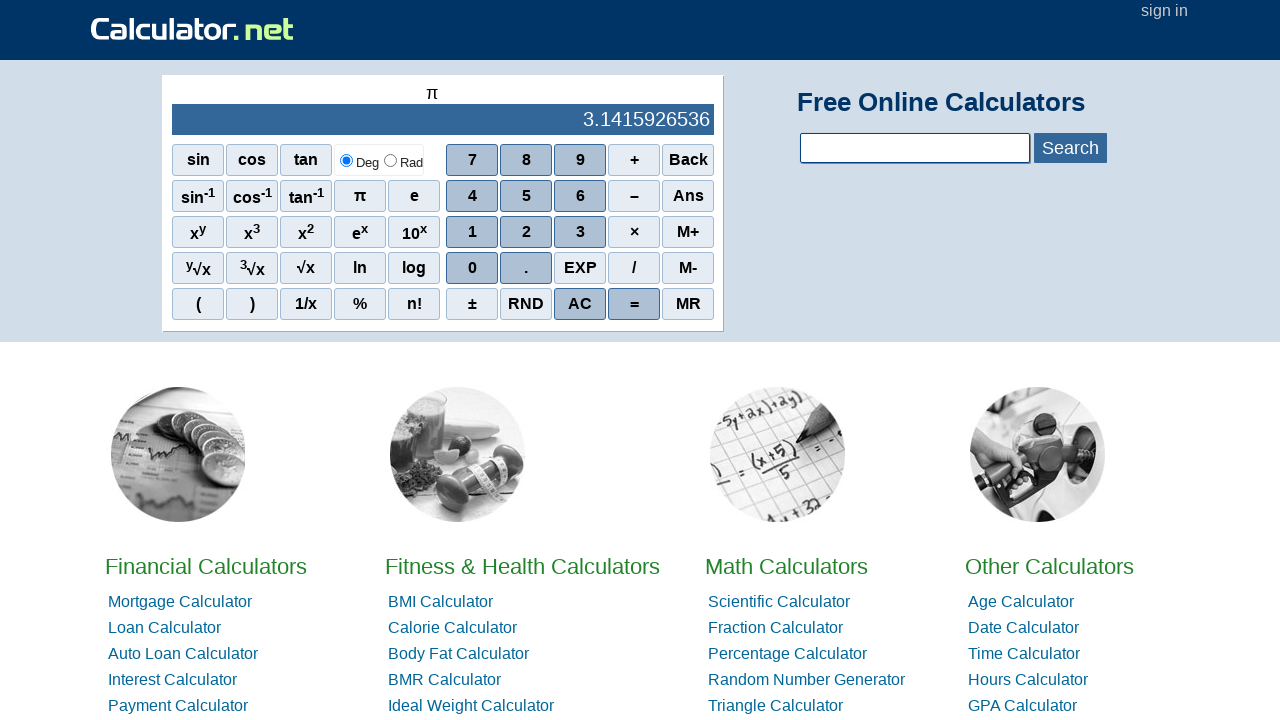

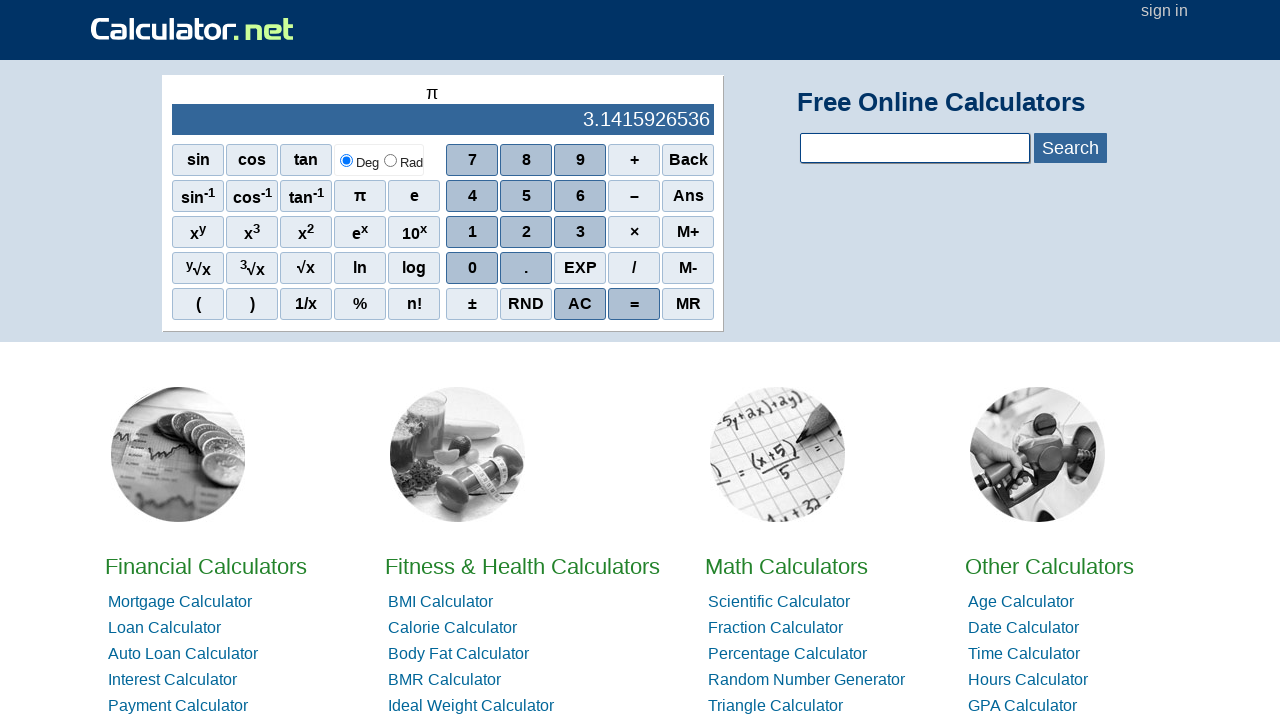